Tests selecting a single option from a dropdown by value, selecting option with value "1" from the fruits dropdown

Starting URL: https://letcode.in/dropdowns

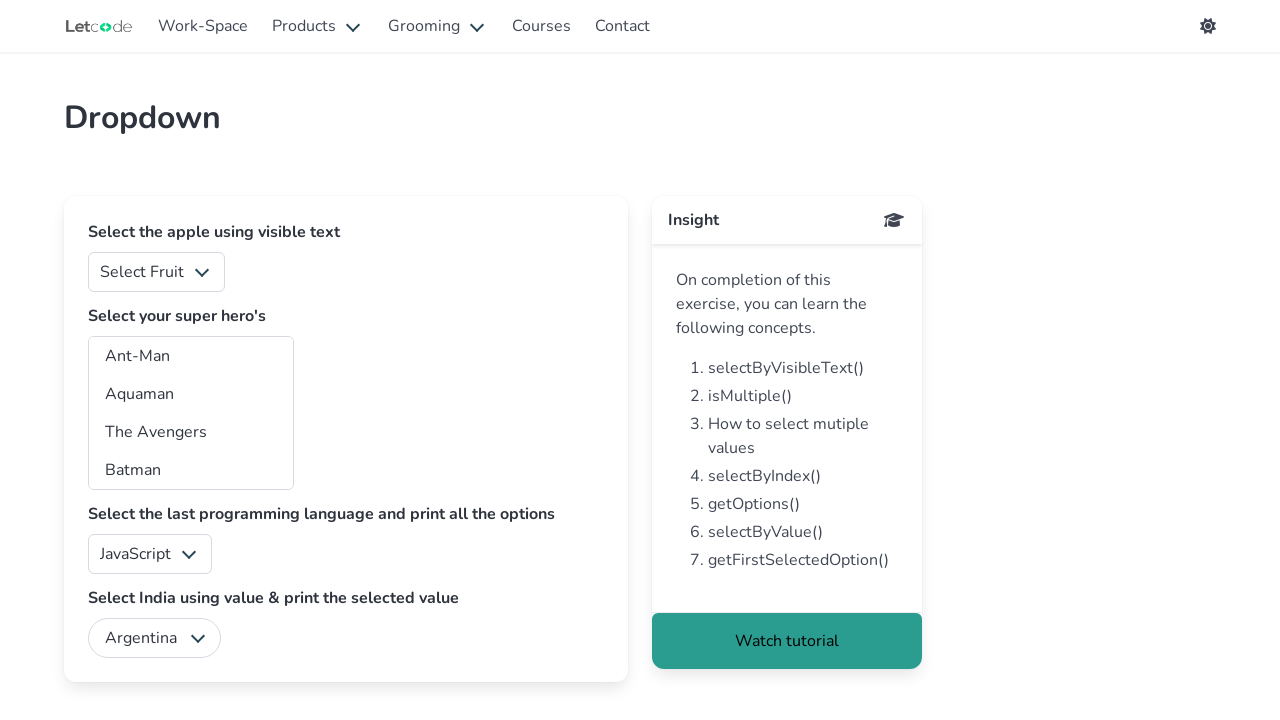

Navigated to dropdowns page
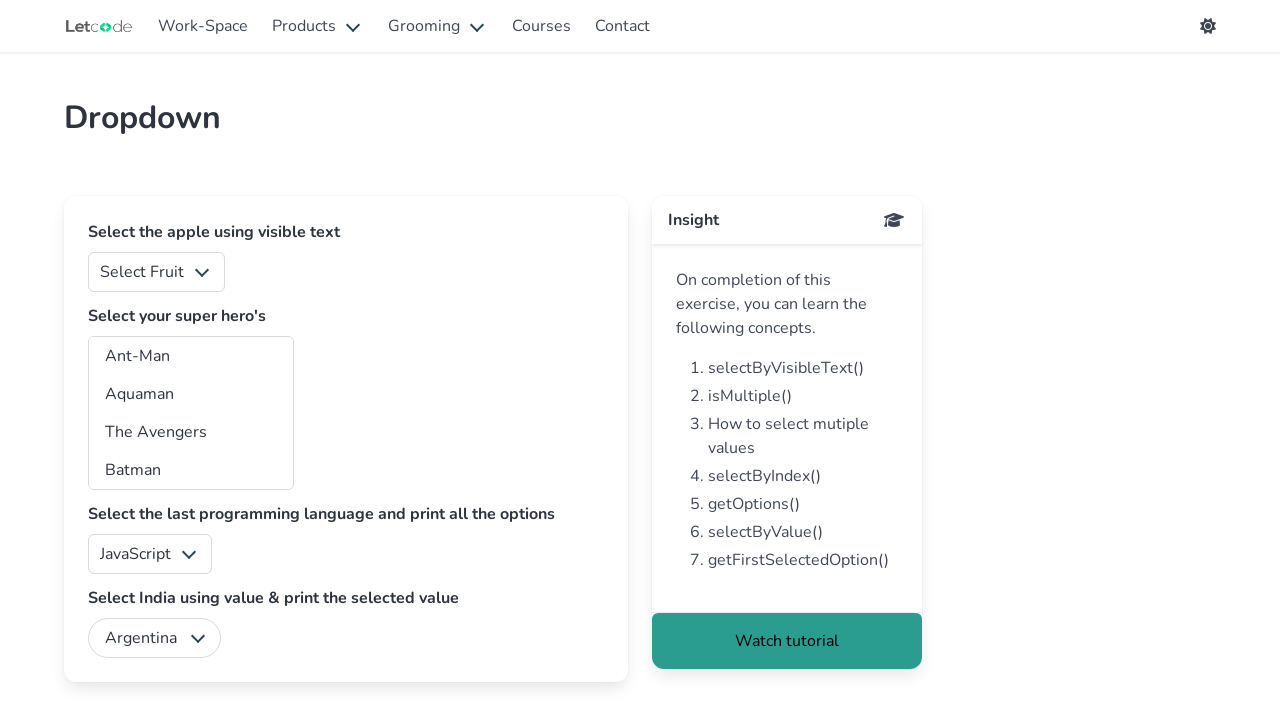

Selected option with value '1' from the fruits dropdown on #fruits
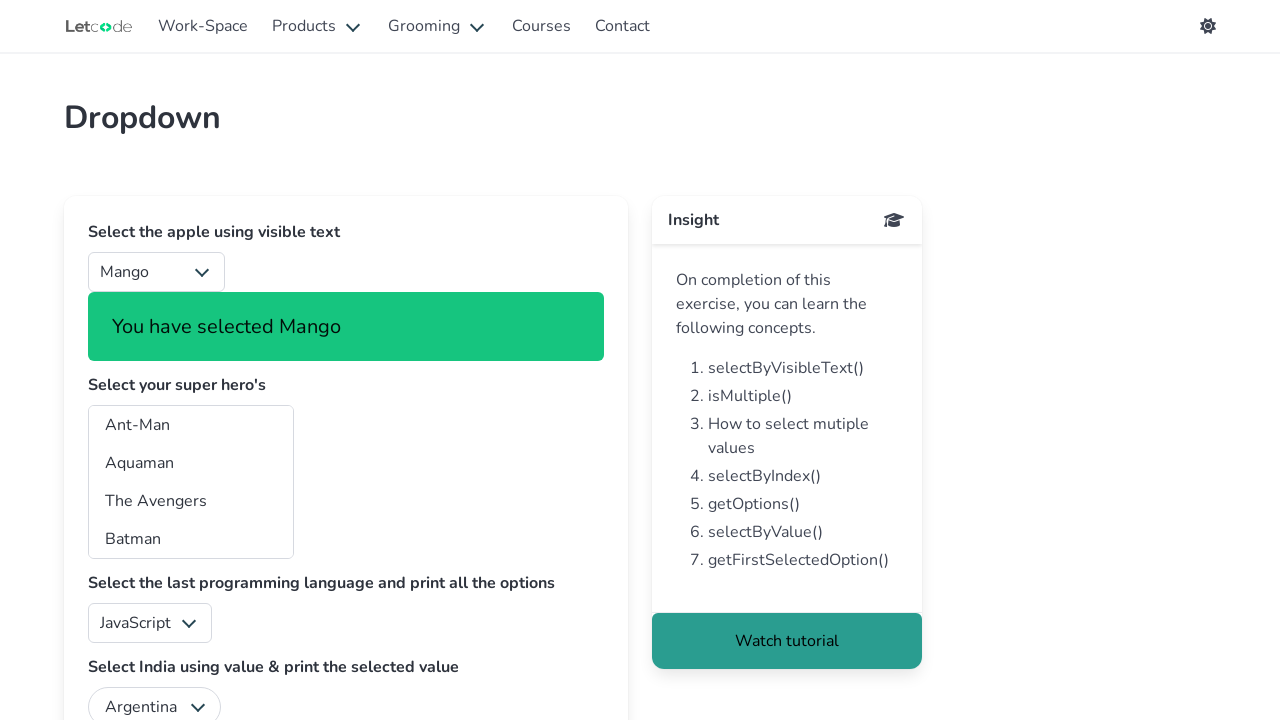

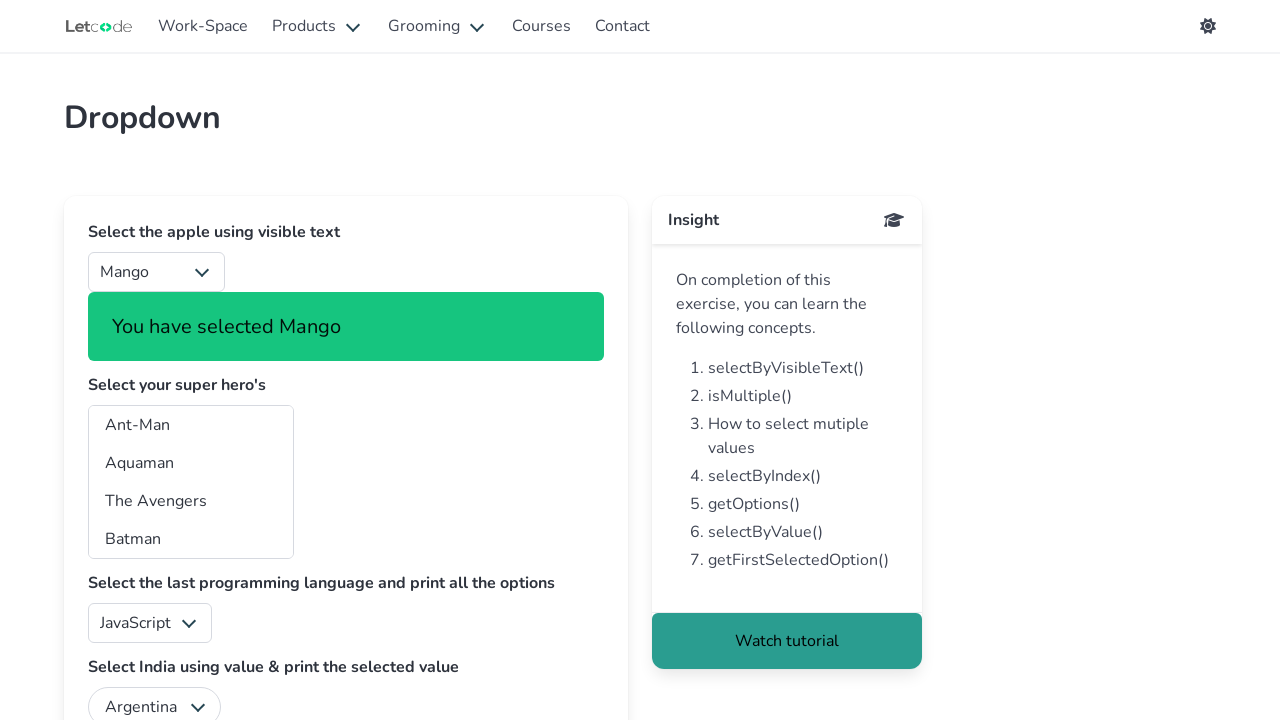